Tests checkbox functionality by navigating to the checkboxes page and toggling checkbox states

Starting URL: https://the-internet.herokuapp.com/

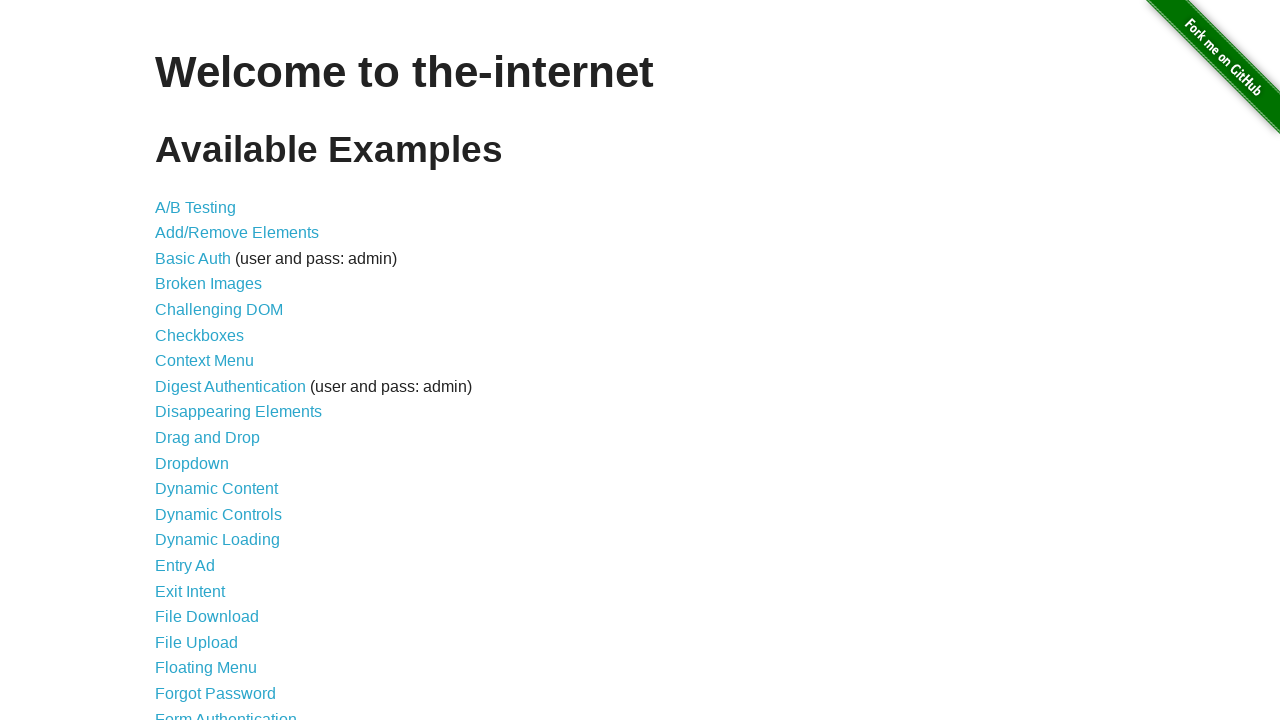

Clicked on Checkboxes link to navigate to checkboxes page at (200, 335) on xpath=//a[normalize-space()='Checkboxes']
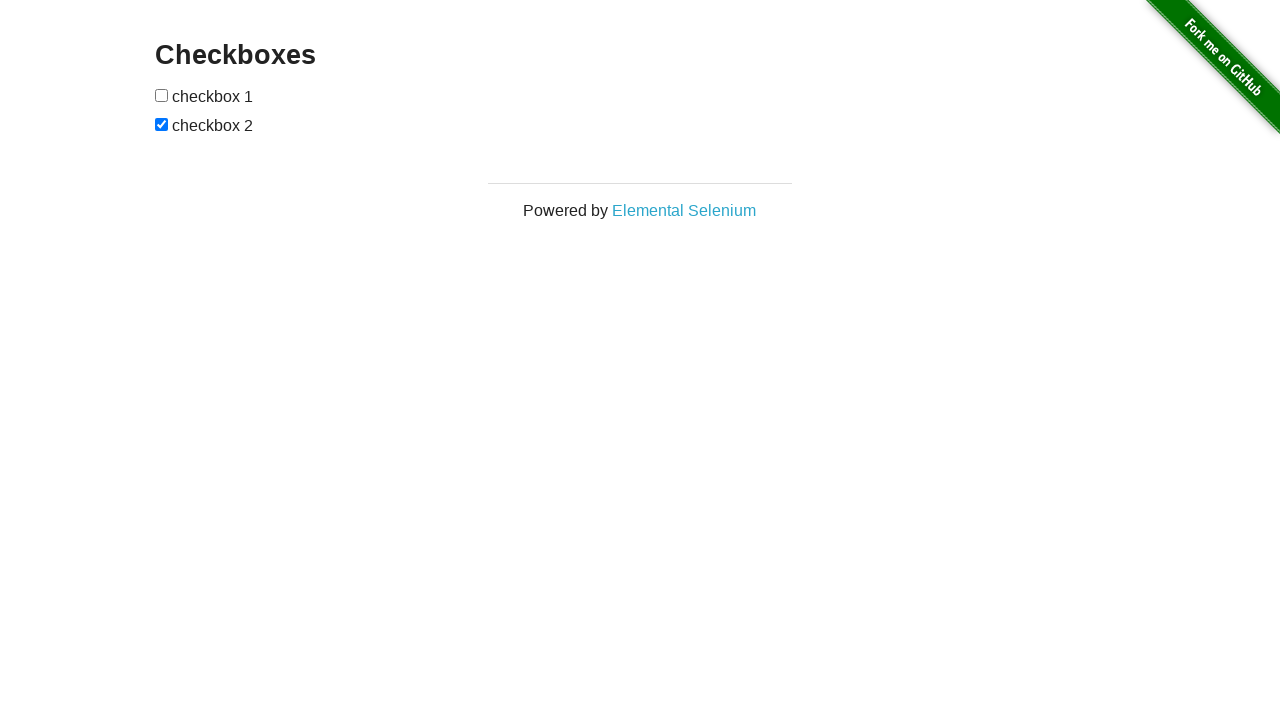

Waited for checkboxes to load on the page
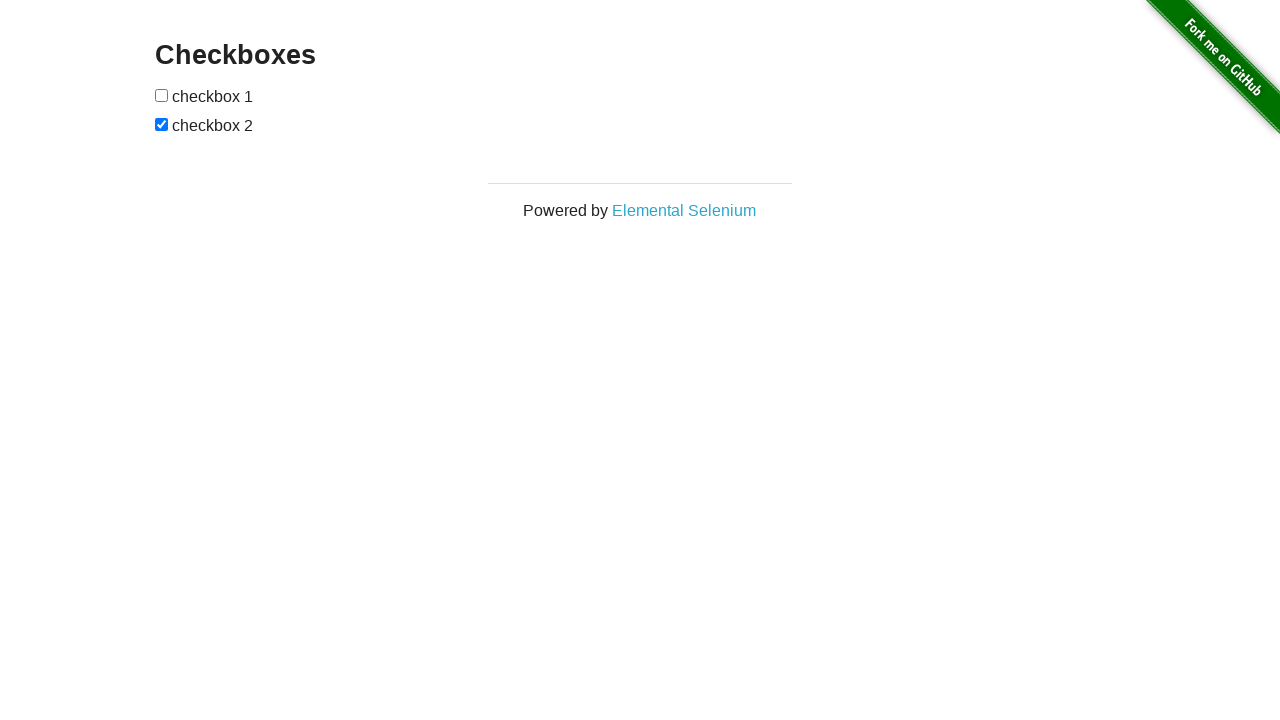

Clicked first checkbox to check it at (162, 95) on (//input[@type='checkbox'])[1]
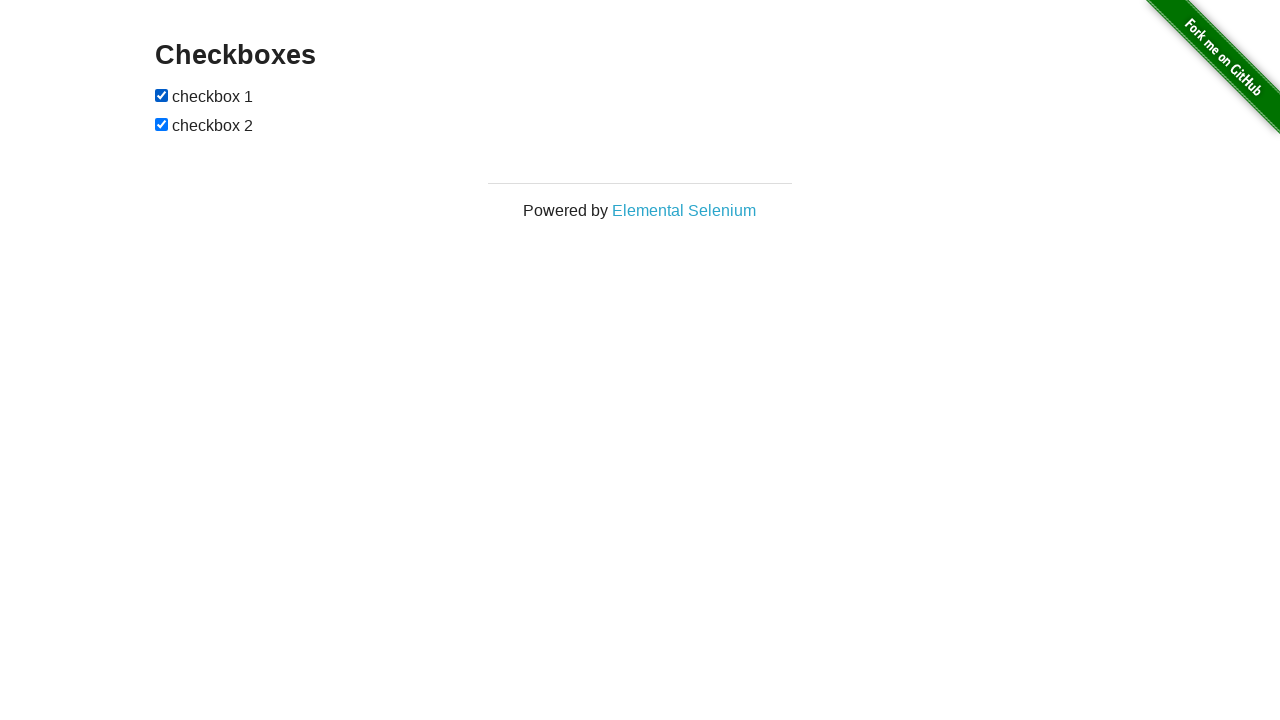

Clicked second checkbox to uncheck it at (162, 124) on (//input[@type='checkbox'])[2]
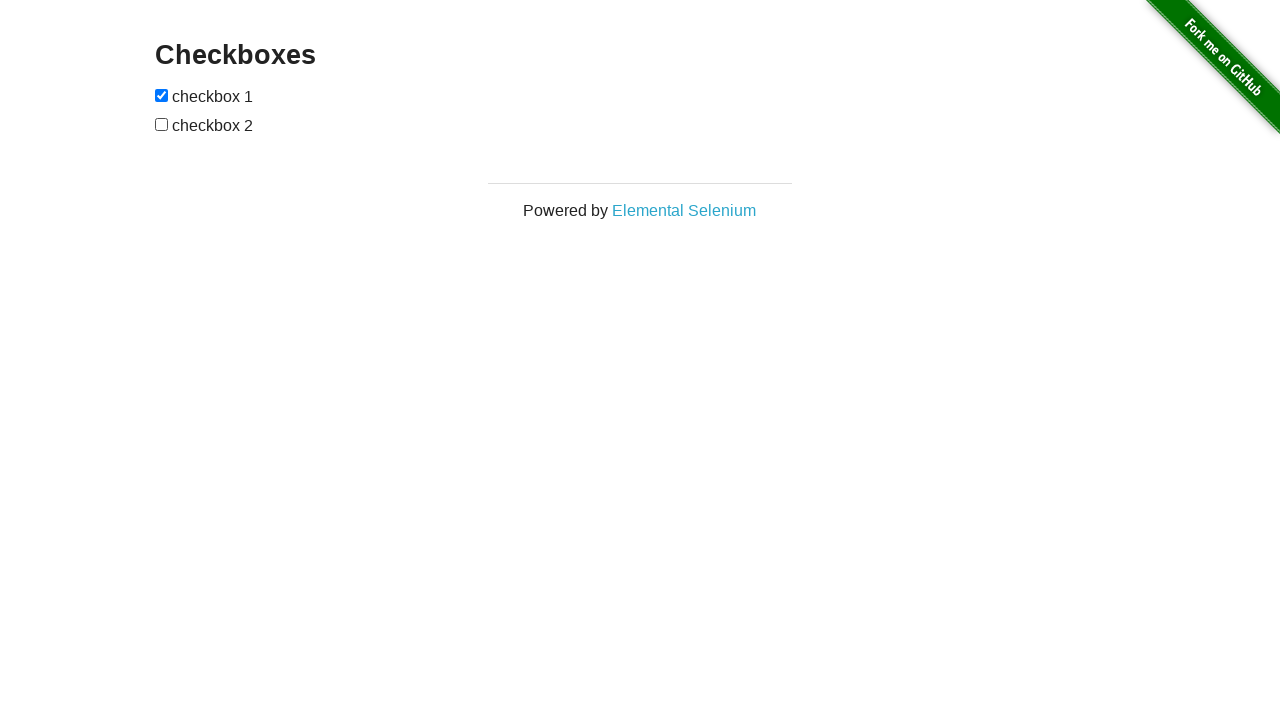

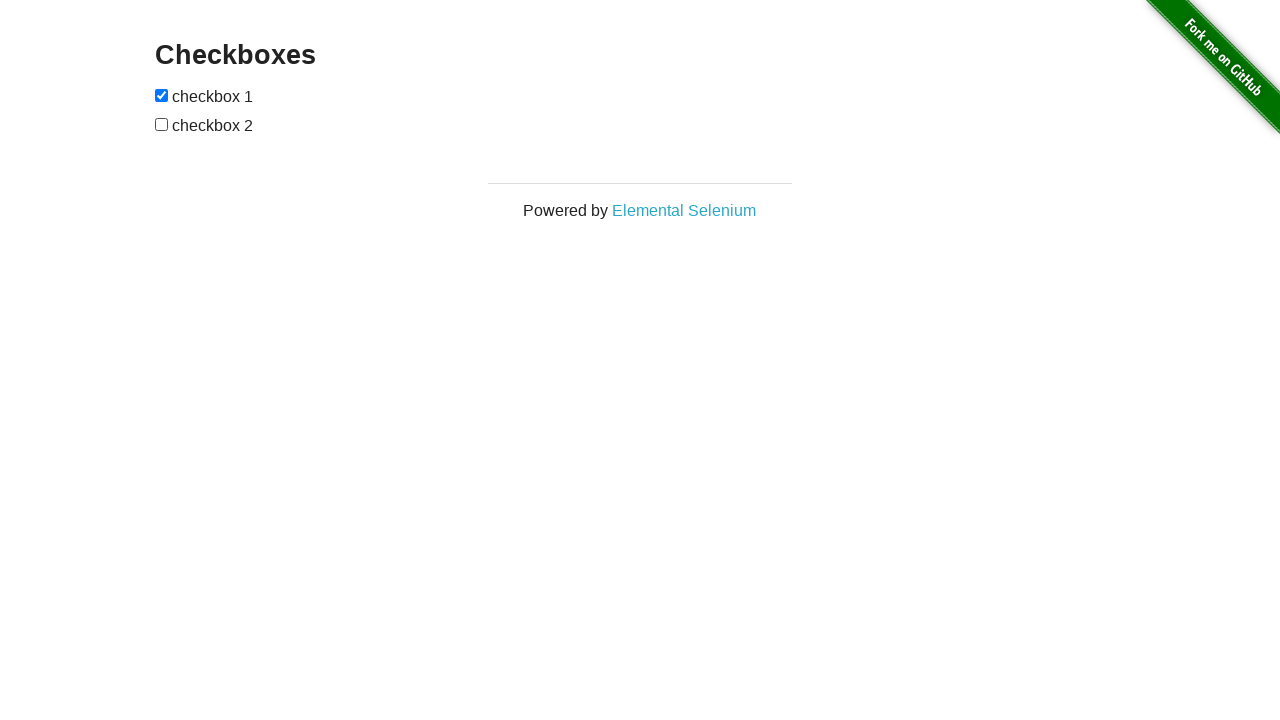